Tests JavaScript prompt dialog by entering text and both dismissing and accepting the prompt

Starting URL: https://automationfc.github.io/basic-form/index.html

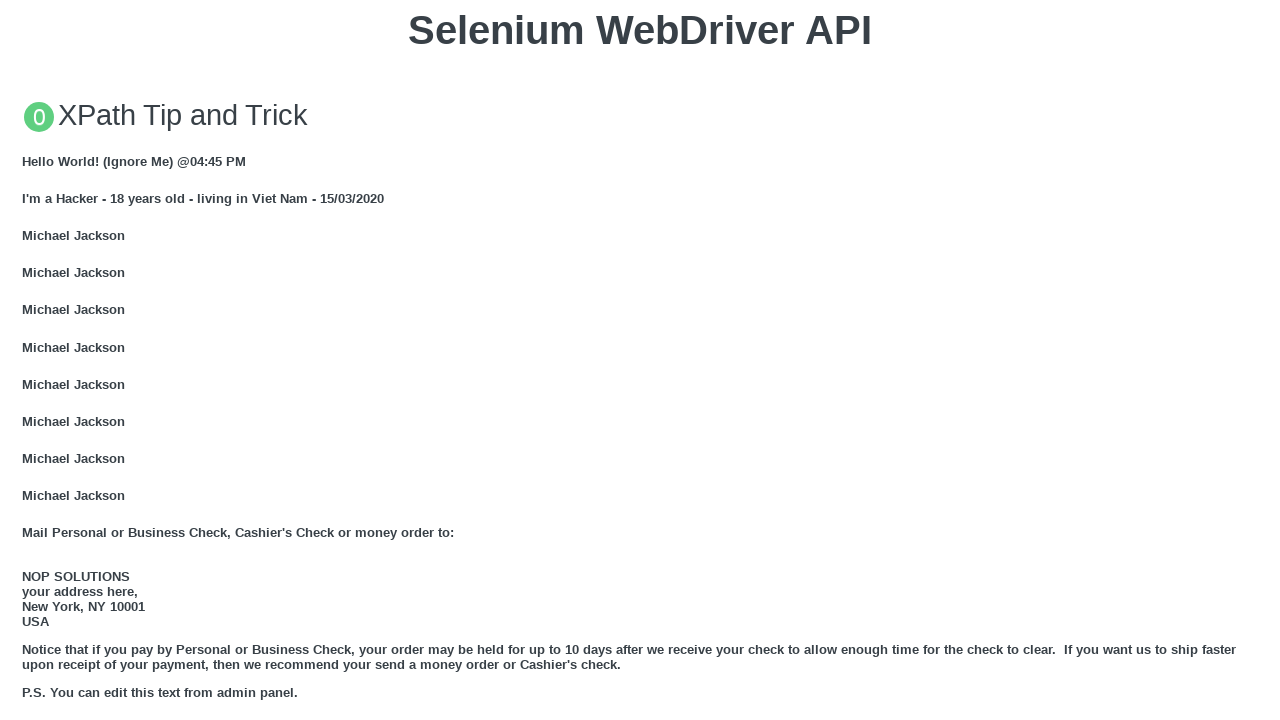

Set up dialog handler to dismiss prompt
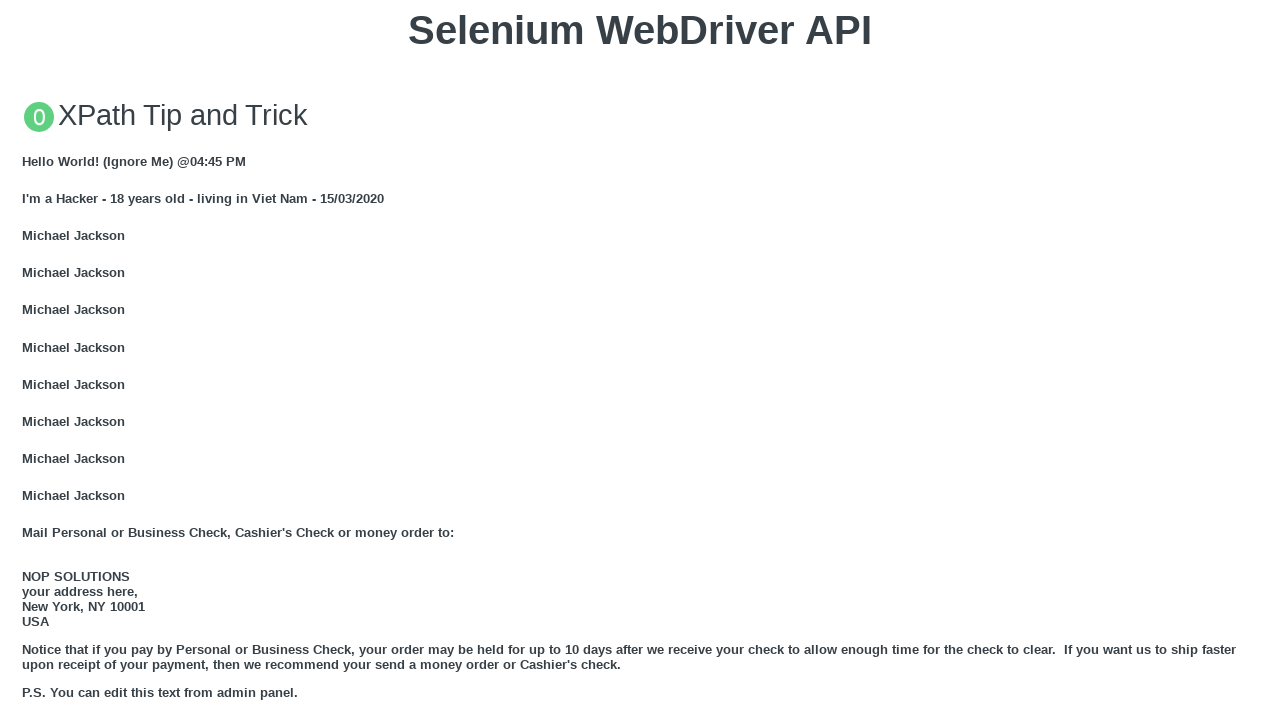

Clicked button to trigger prompt dialog at (640, 360) on xpath=//button[@onclick='jsPrompt()']
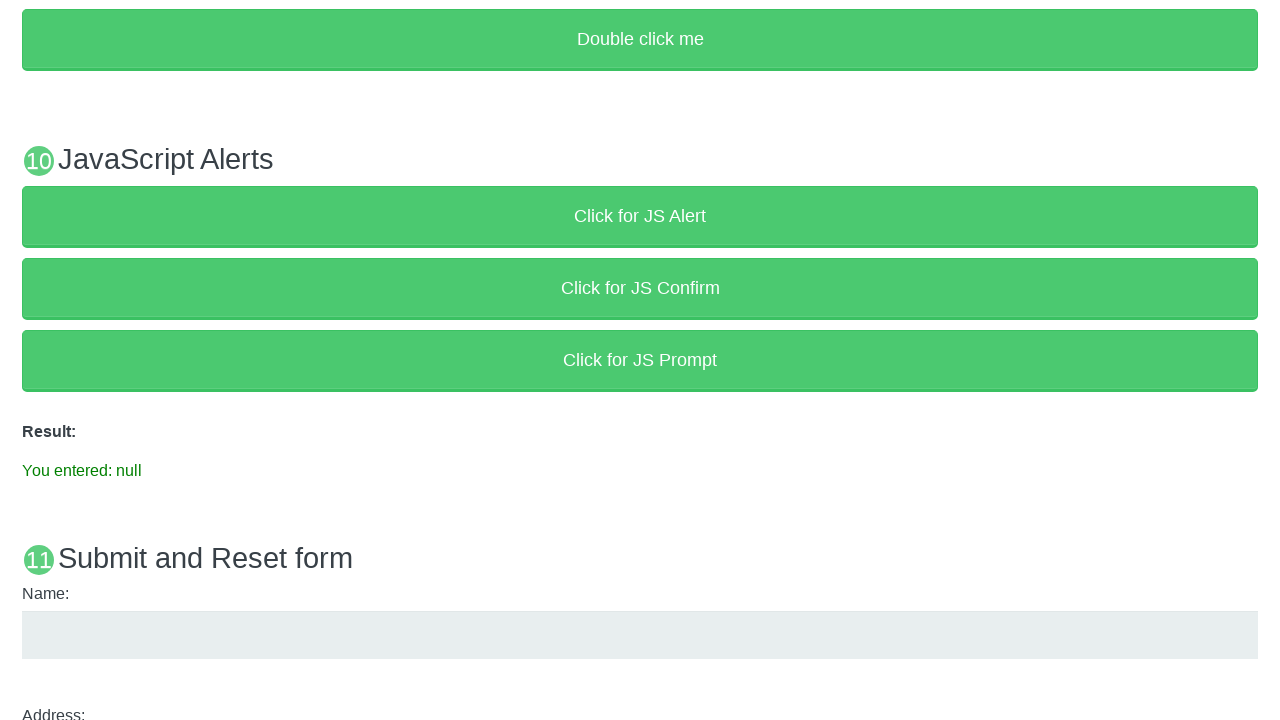

Verified result for dismissed prompt shows 'You entered: null'
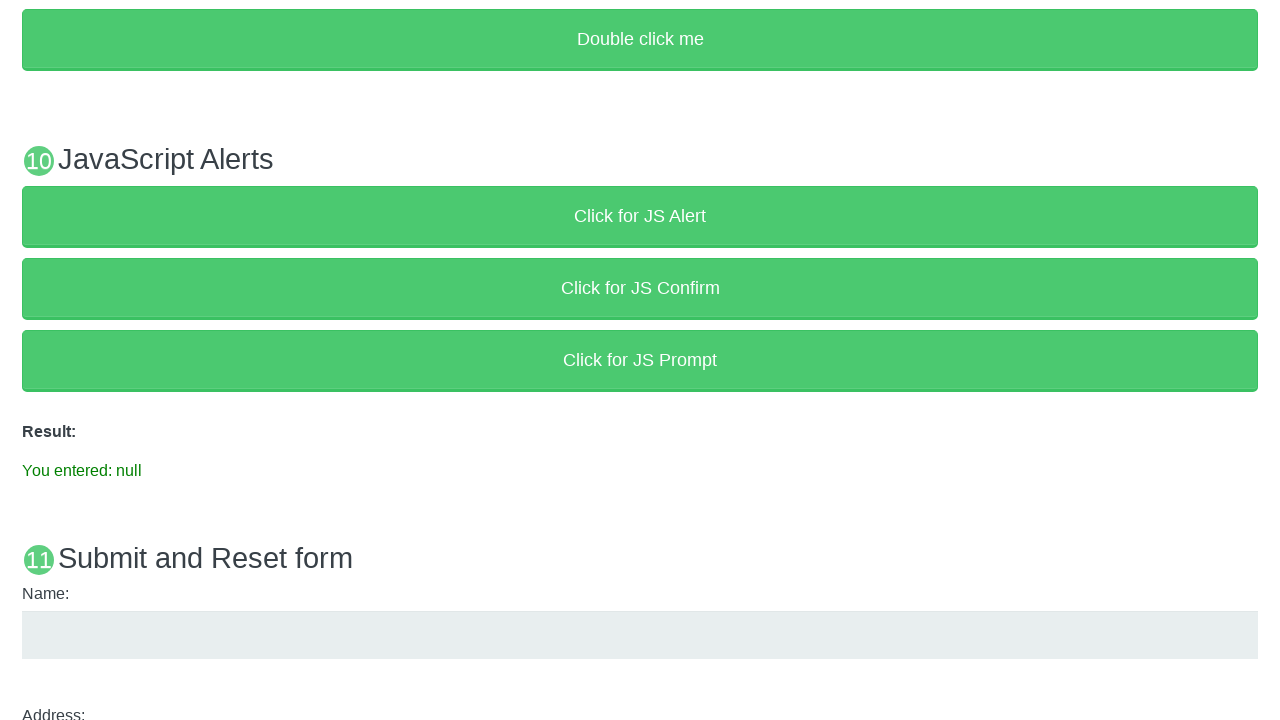

Set up dialog handler to accept prompt with text 'KJY manse!!!'
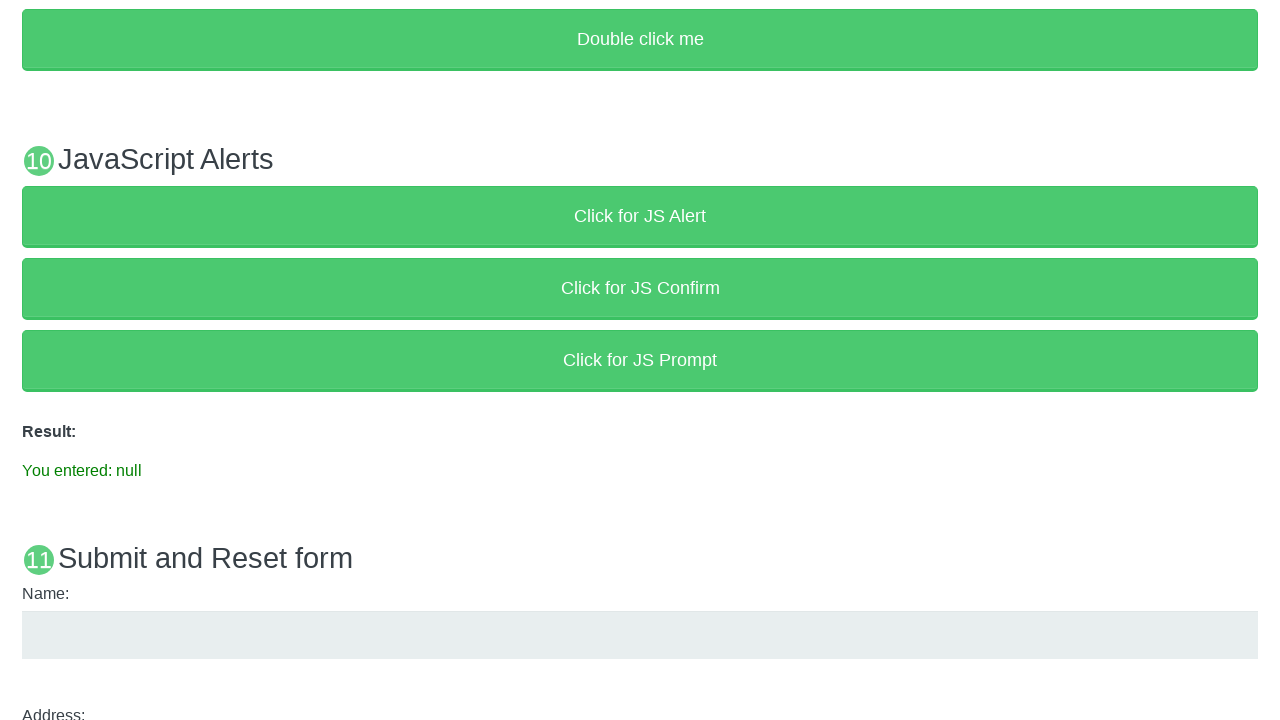

Clicked button to trigger prompt dialog again at (640, 360) on xpath=//button[@onclick='jsPrompt()']
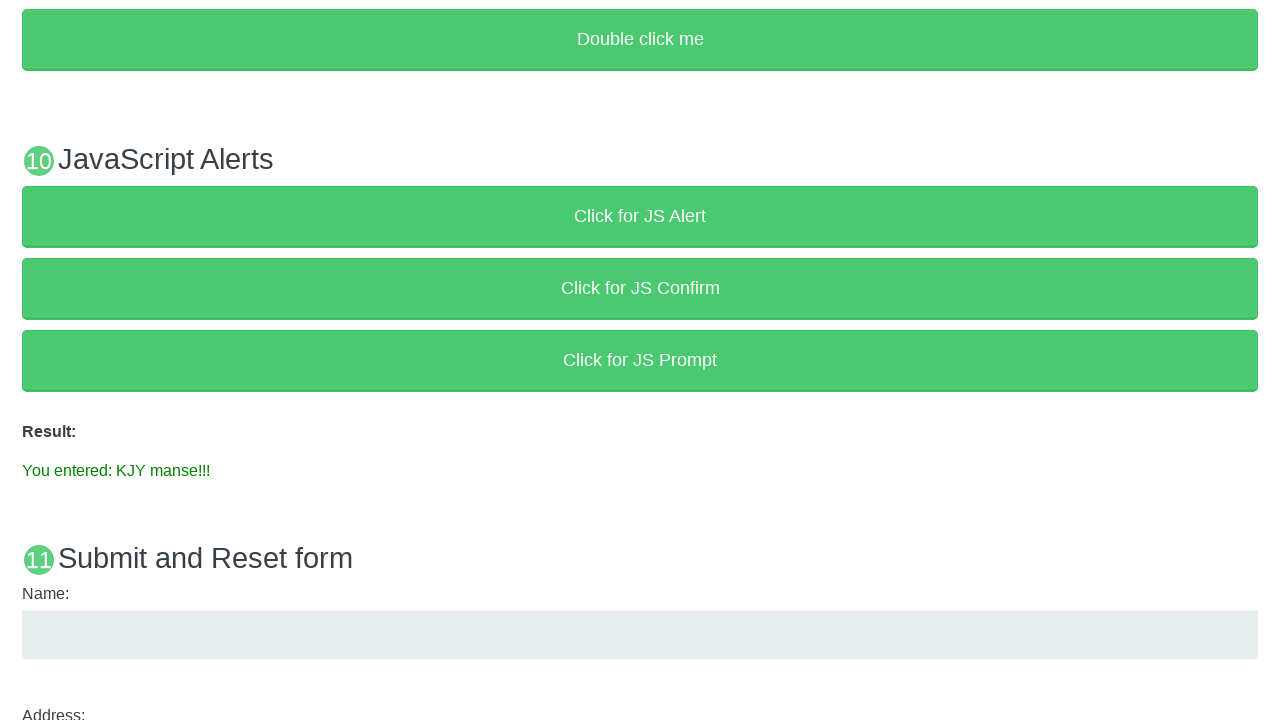

Verified result for accepted prompt shows 'You entered: KJY manse!!!'
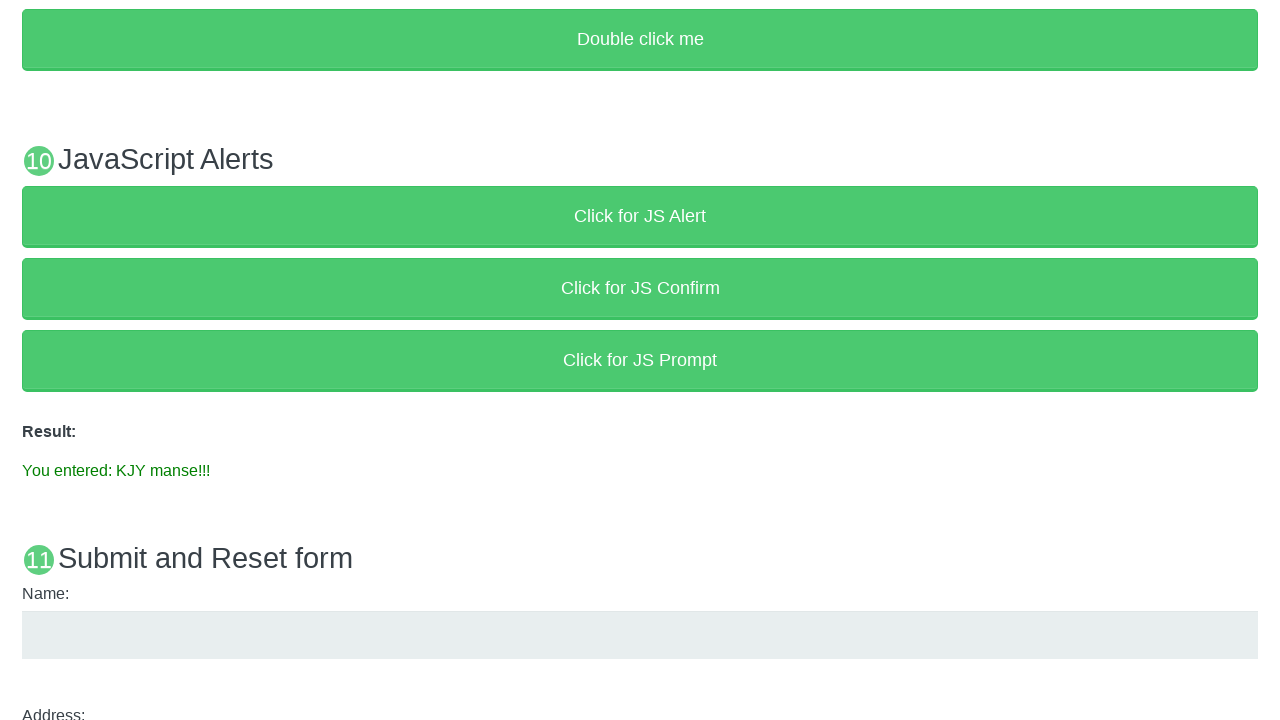

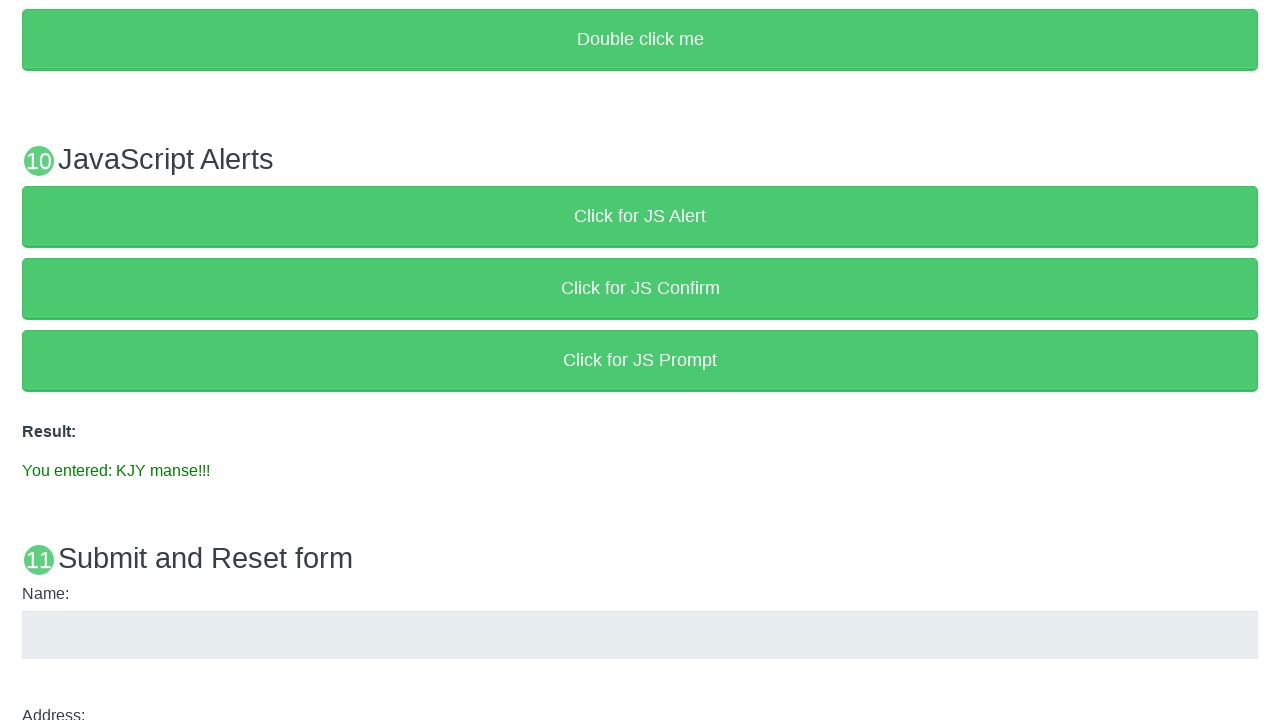